Tests wait functionality by clicking a button and waiting for a paragraph element to appear on the page

Starting URL: https://testeroprogramowania.github.io/selenium/wait2.html

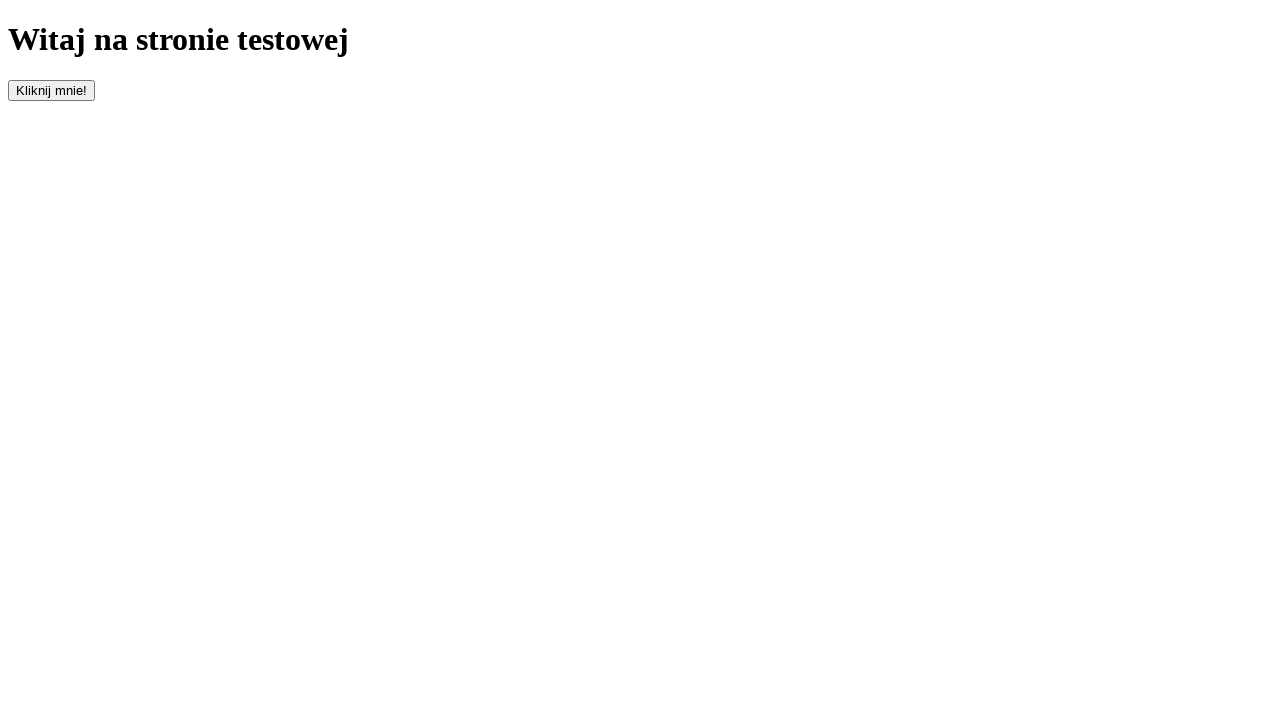

Navigated to wait test page
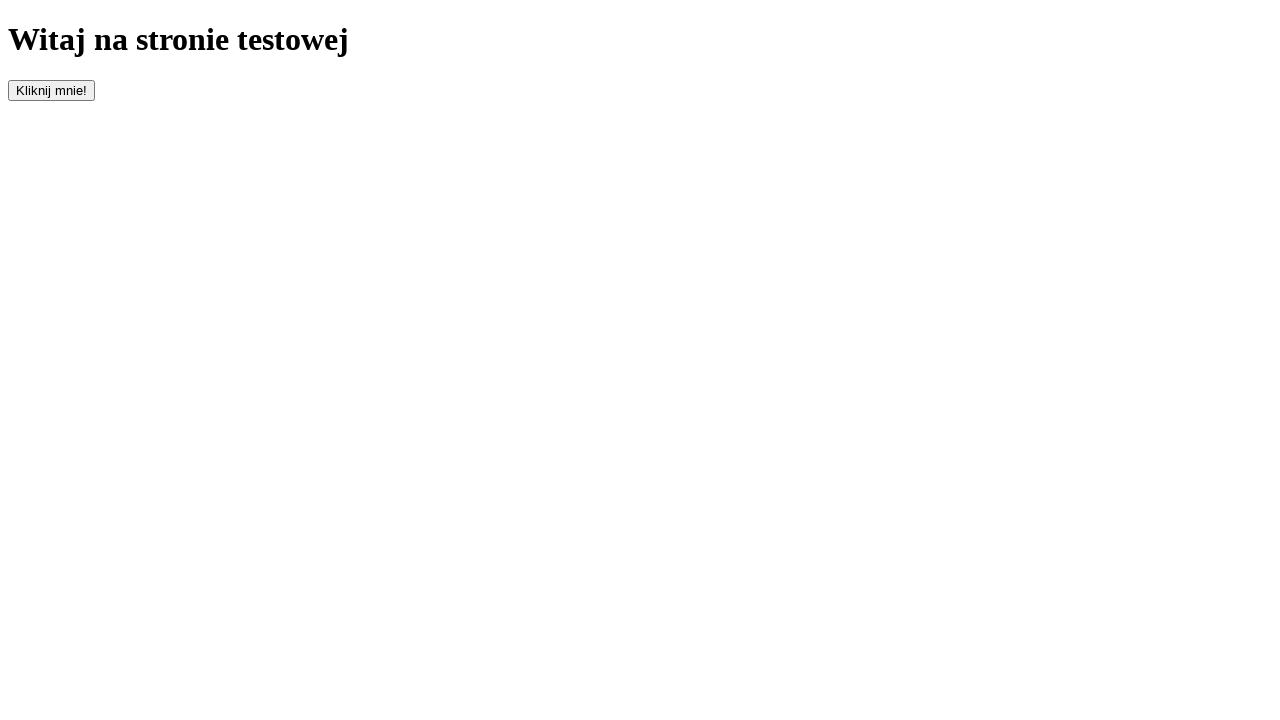

Clicked the button to trigger element appearance at (52, 90) on #clickOnMe
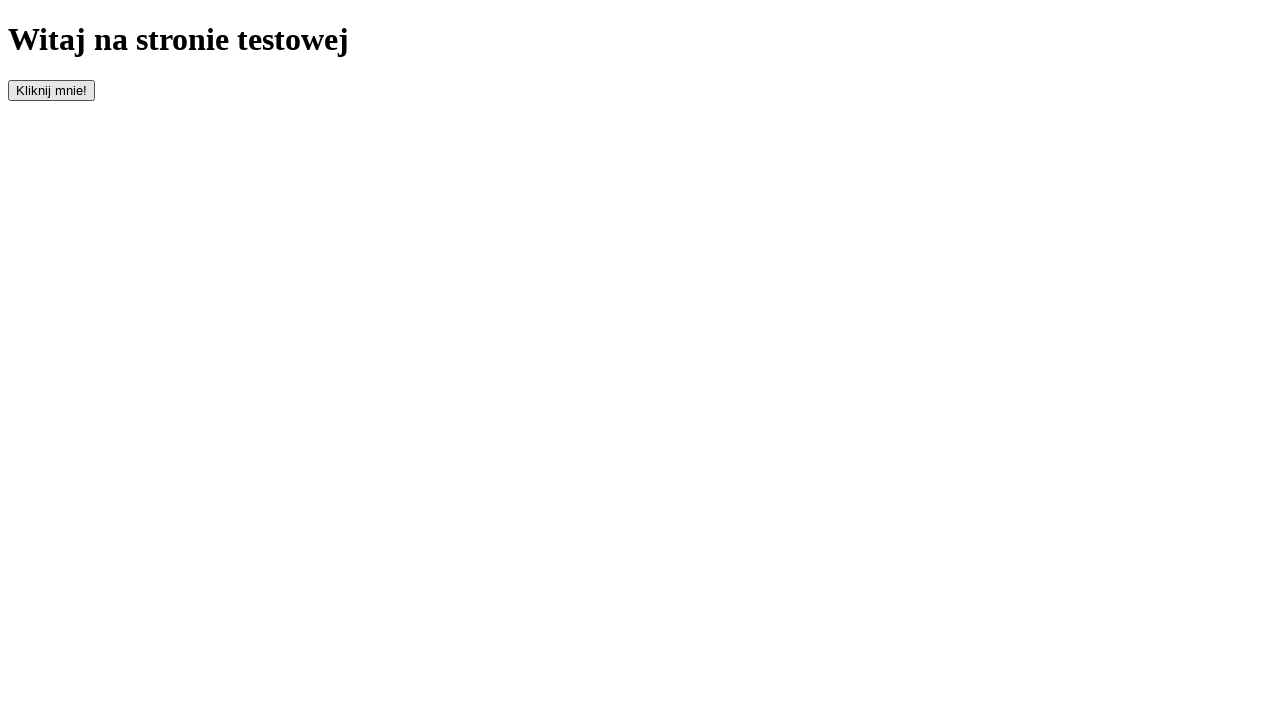

Paragraph element appeared after waiting
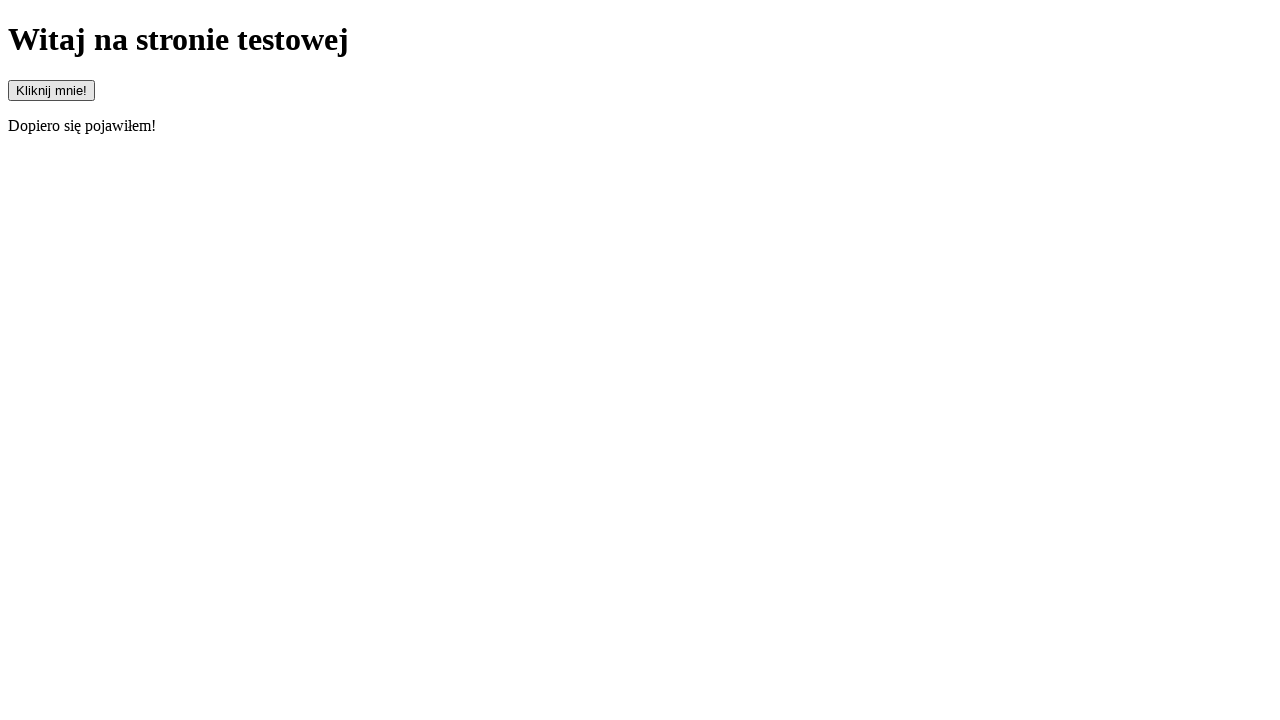

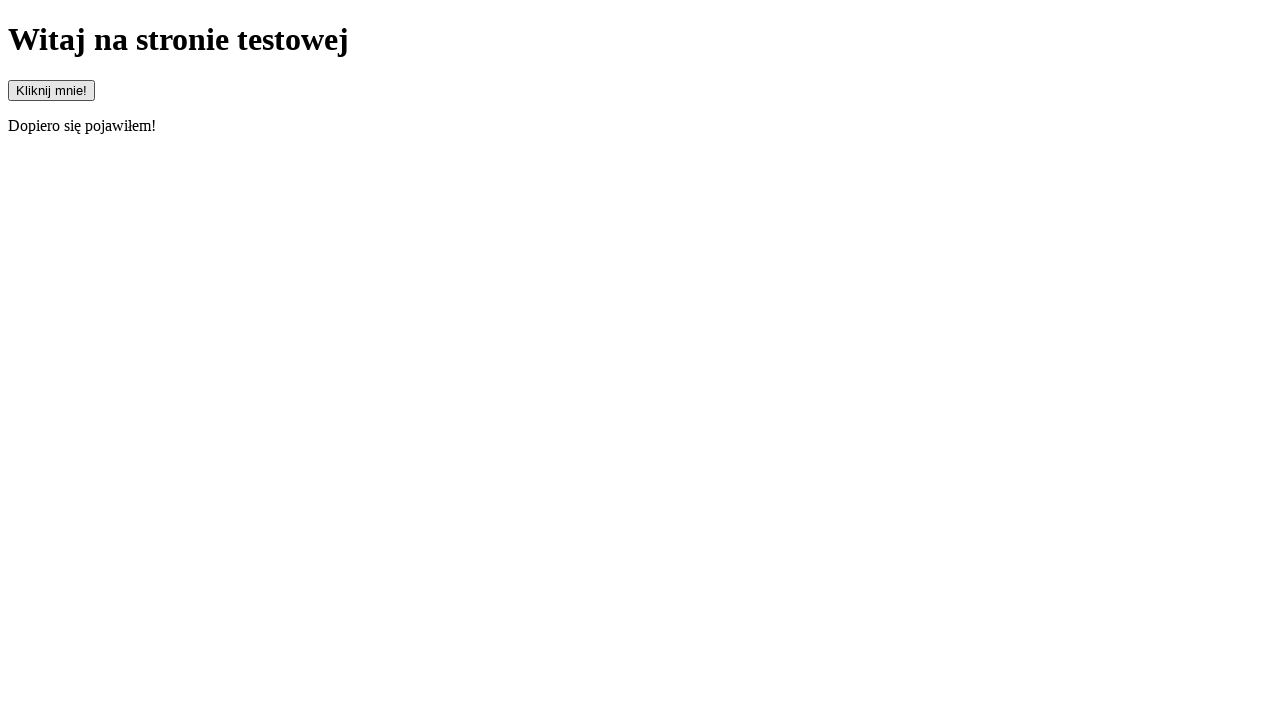